Tests Bootstrap dropdown functionality by clicking a dropdown button and selecting a specific option (JavaScript) from the dropdown menu

Starting URL: http://seleniumpractise.blogspot.com/2016/08/bootstrap-dropdown-example-for-selenium.html#

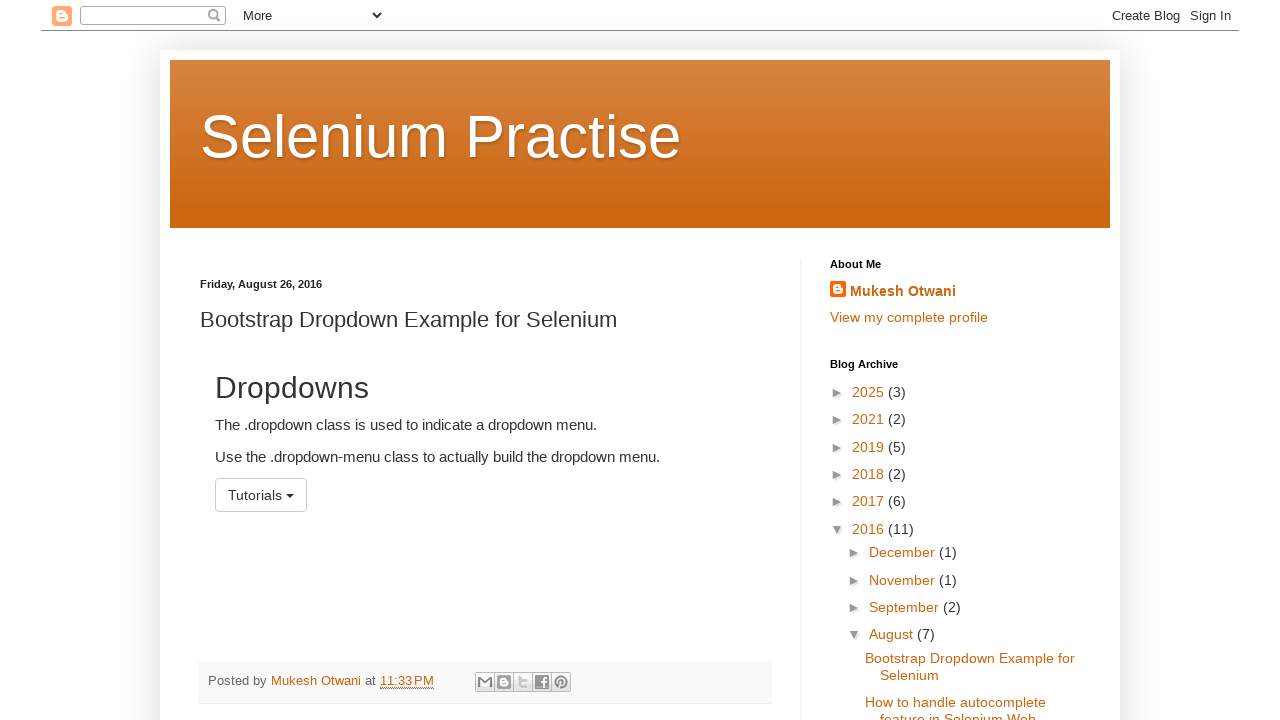

Navigated to Bootstrap dropdown example page
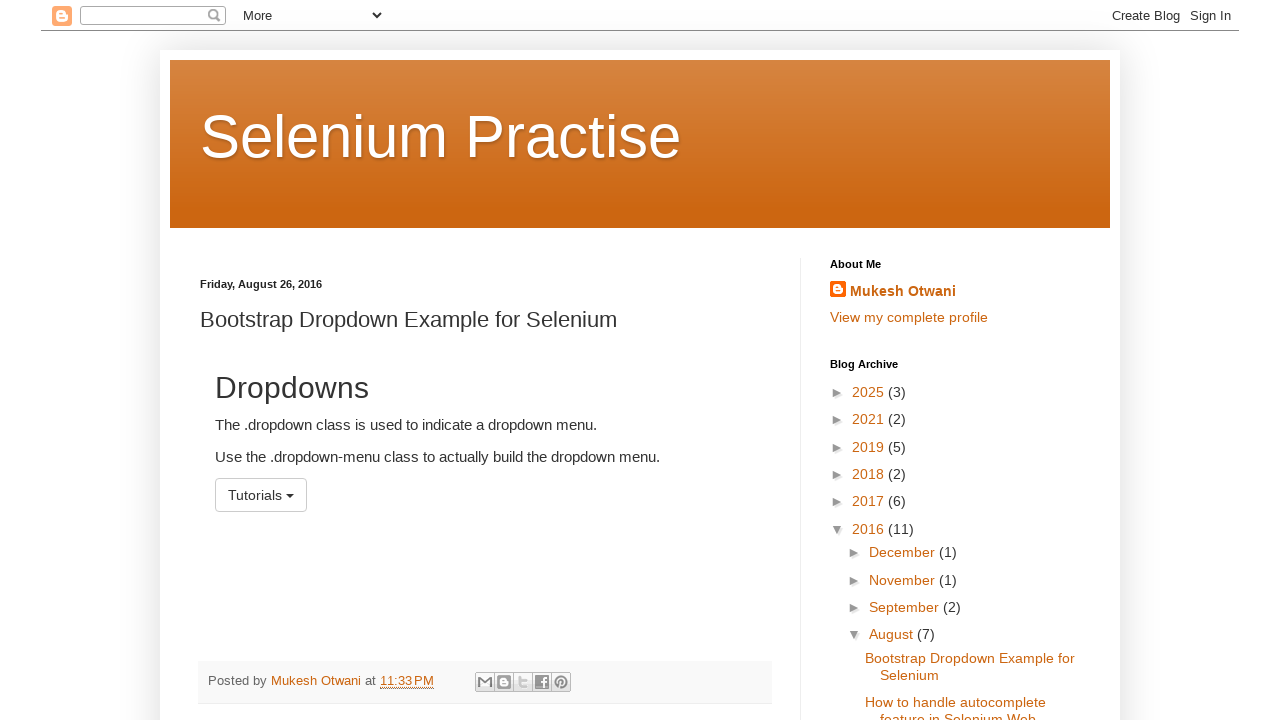

Clicked dropdown button to open menu at (261, 495) on button#menu1
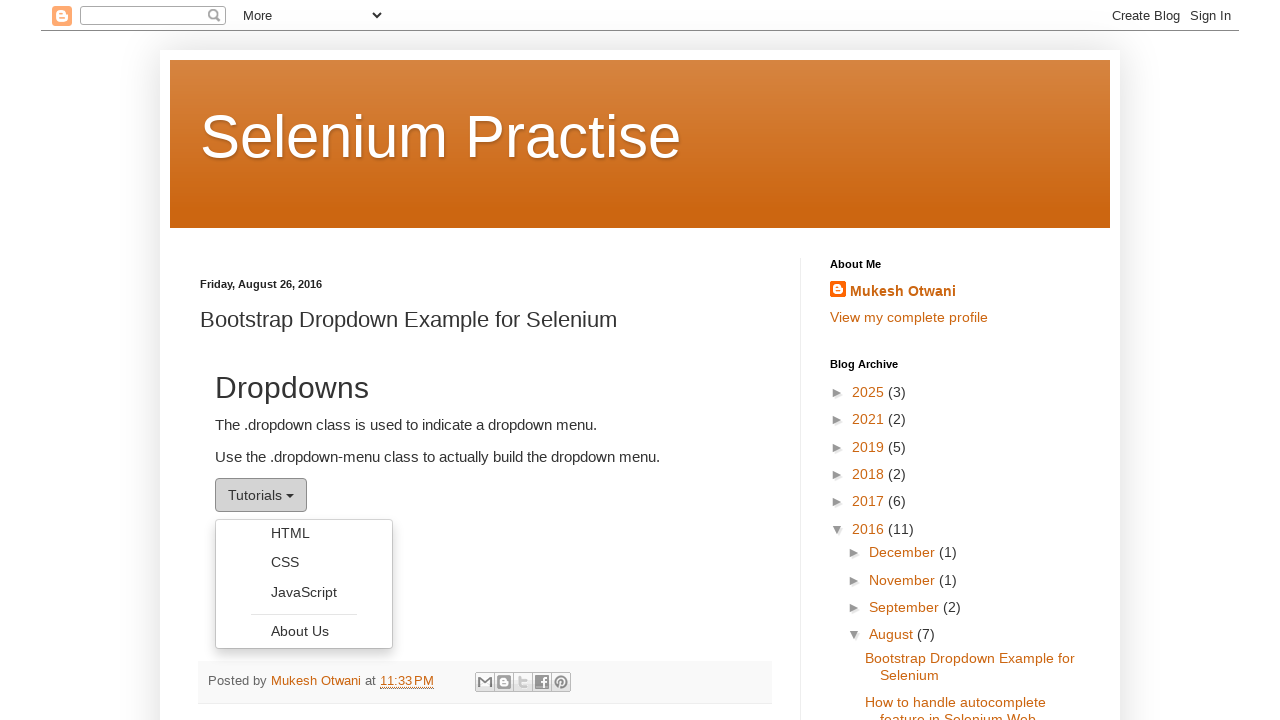

Dropdown menu became visible
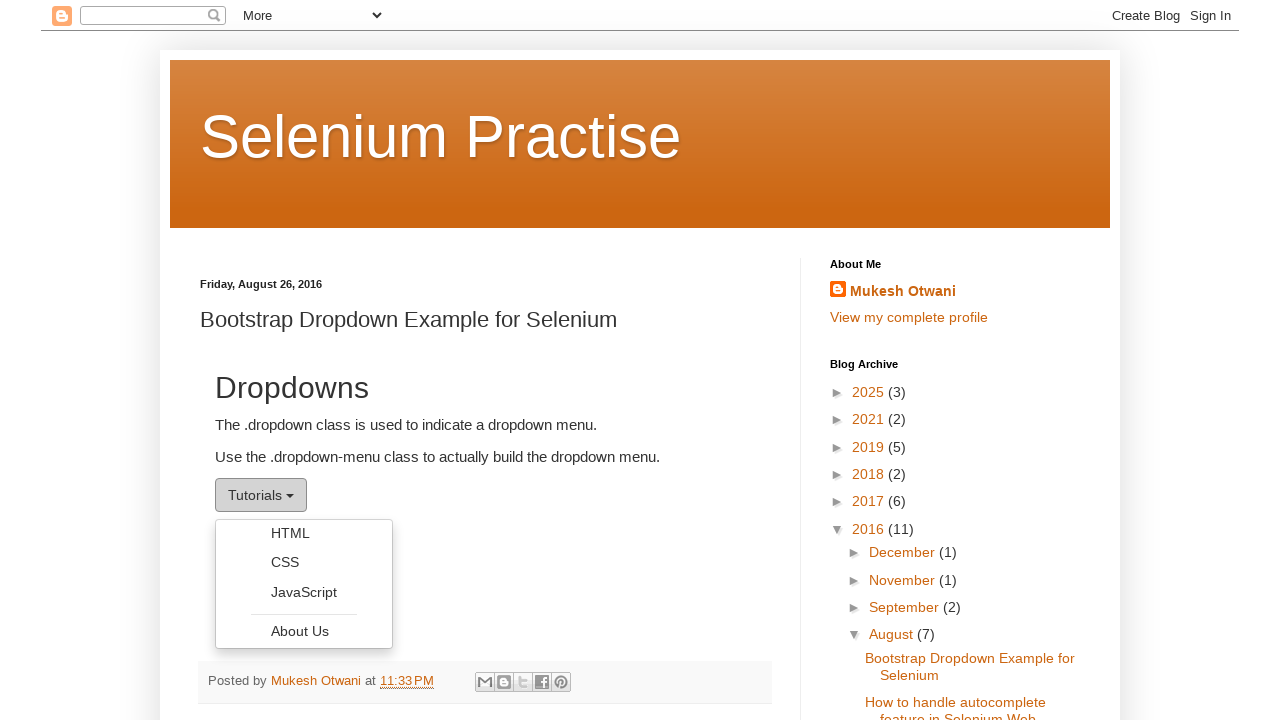

Selected JavaScript option from dropdown menu at (304, 592) on ul.dropdown-menu li a:text('JavaScript')
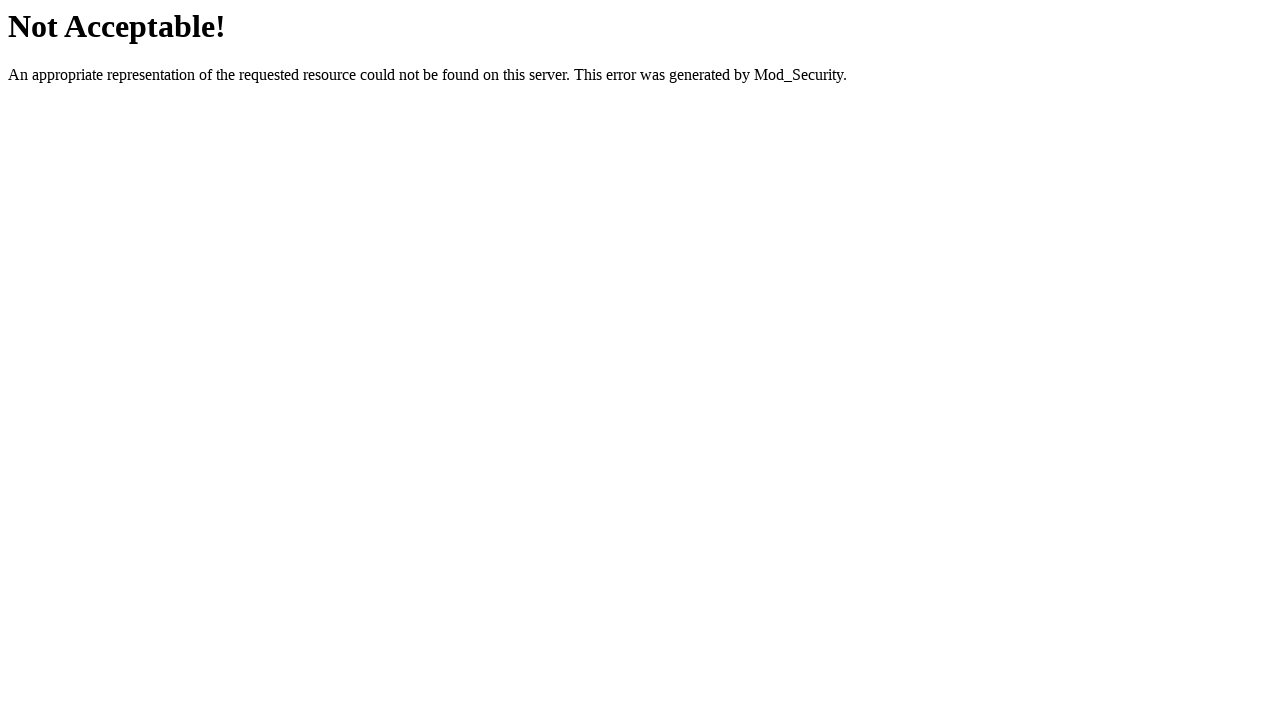

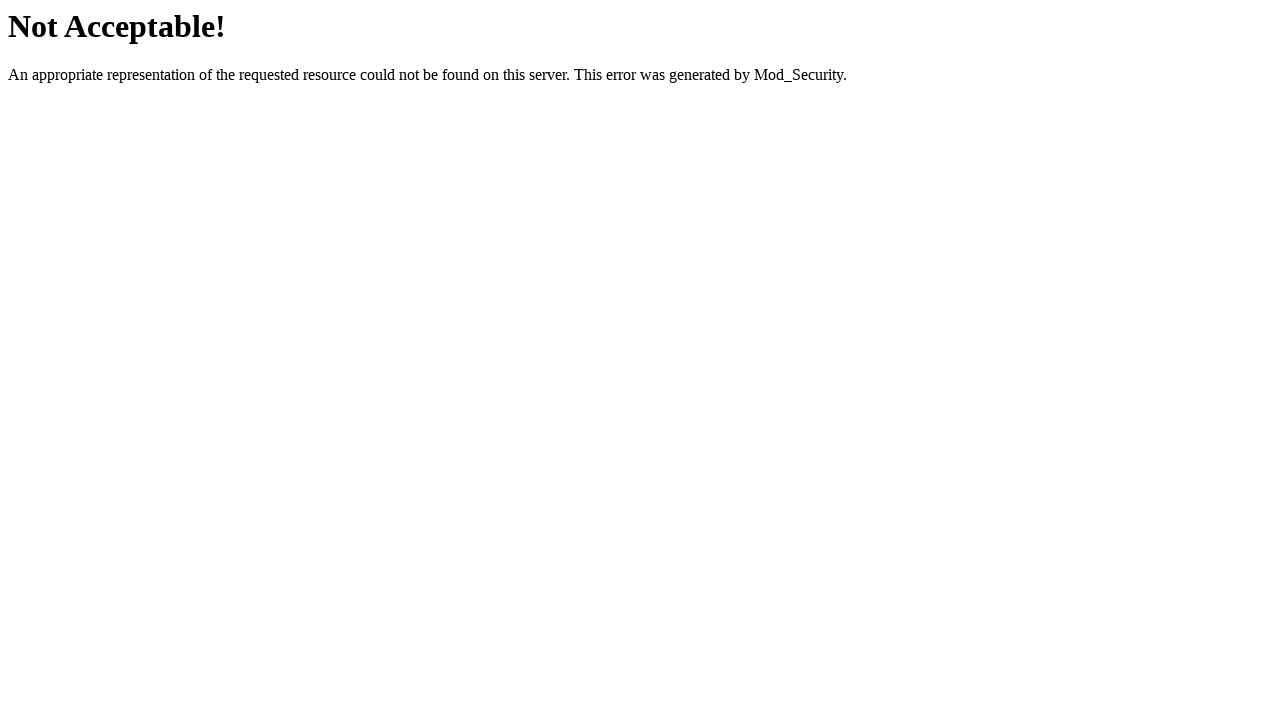